Opens the Selenium website and clicks all links that open in new tabs/windows, then collects window handles

Starting URL: https://www.selenium.dev/

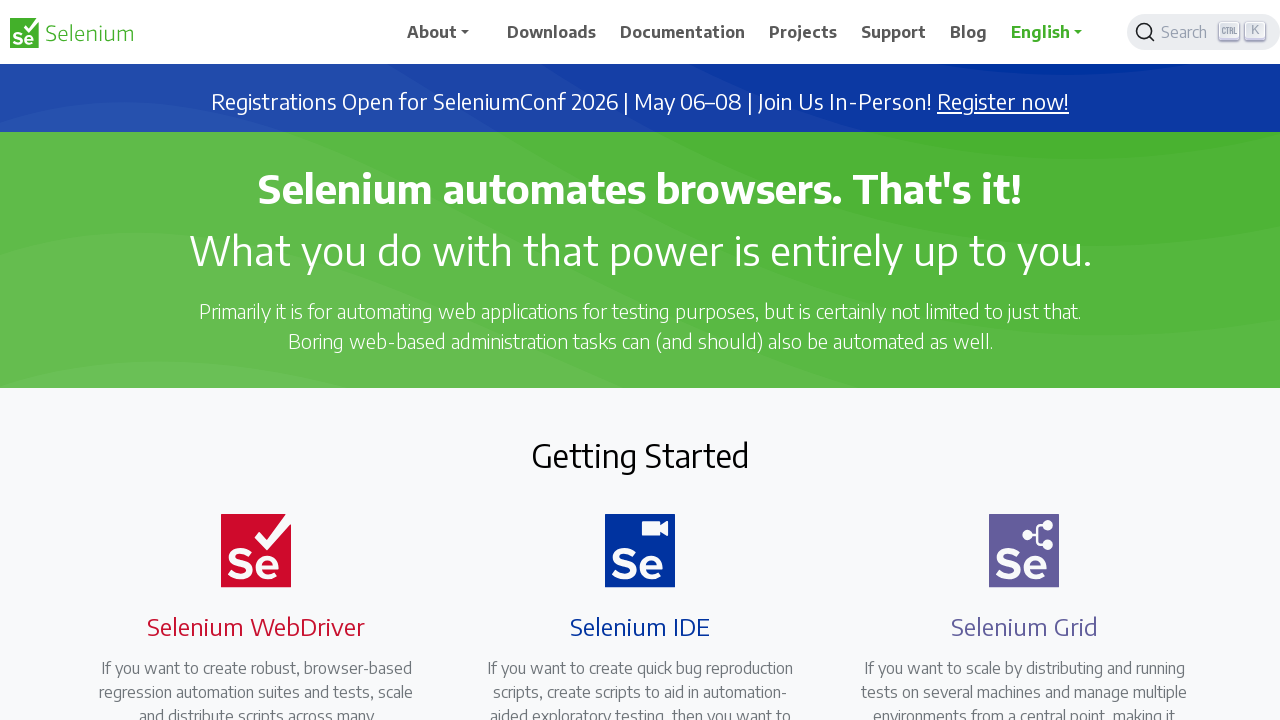

Located all links with target='_blank' attribute
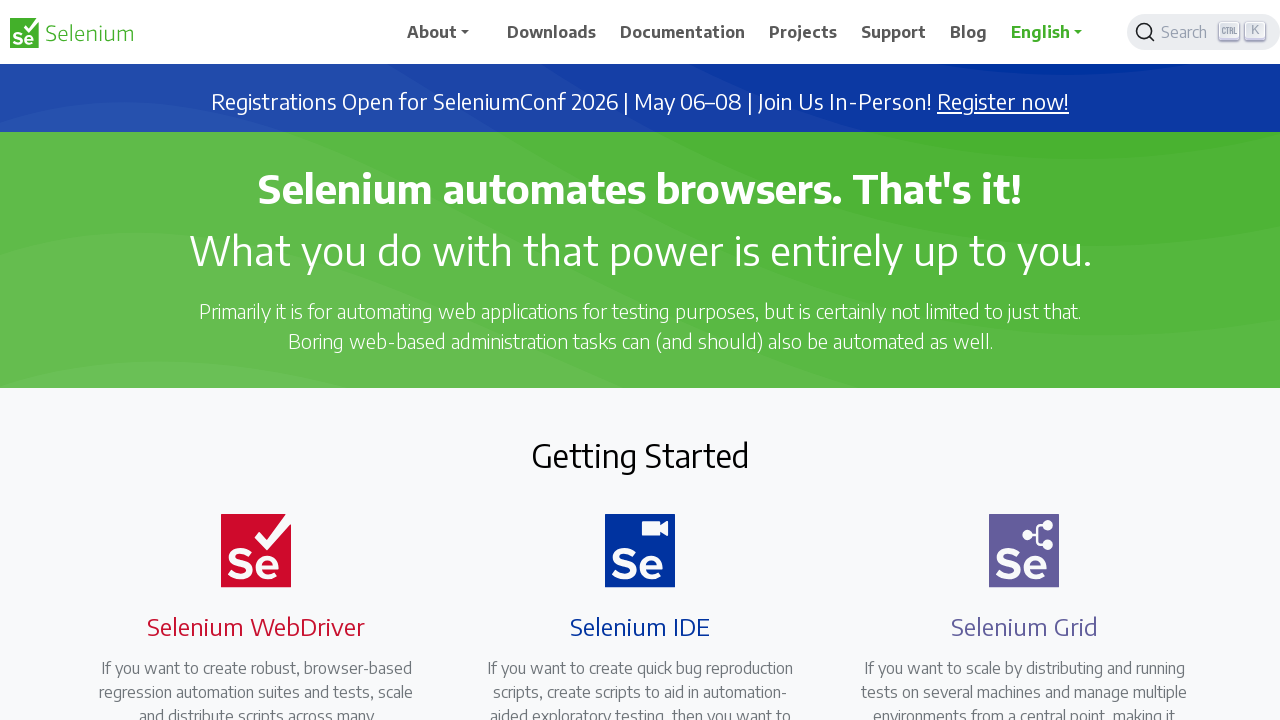

Found 14 links that open in new tabs/windows
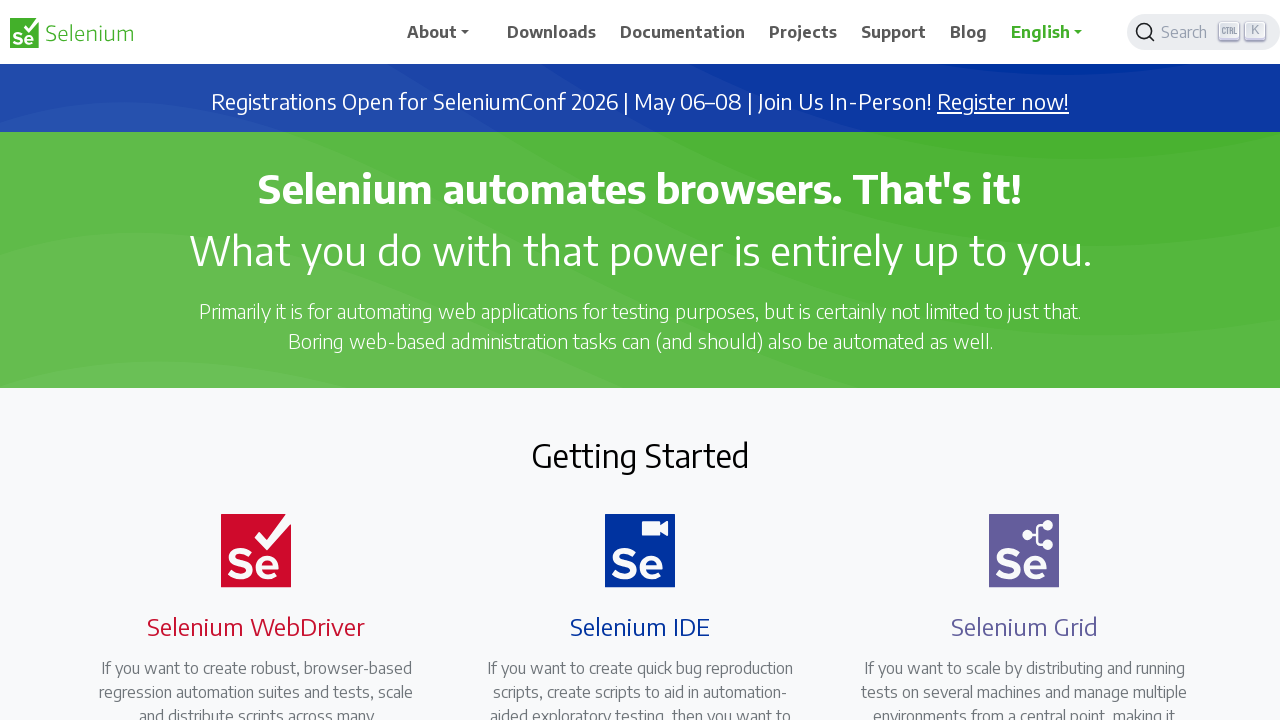

Clicked link 1 of 14 that opens in new tab/window at (1003, 102) on a[target='_blank'] >> nth=0
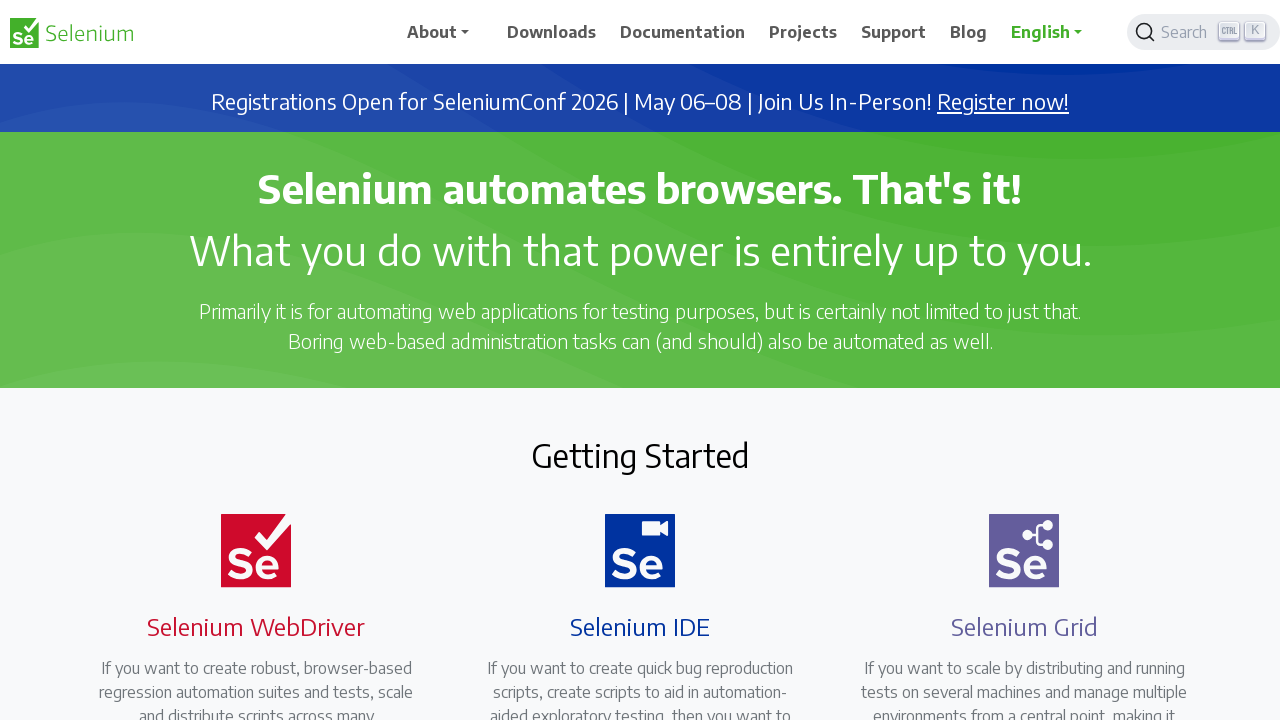

Clicked link 2 of 14 that opens in new tab/window at (687, 409) on a[target='_blank'] >> nth=1
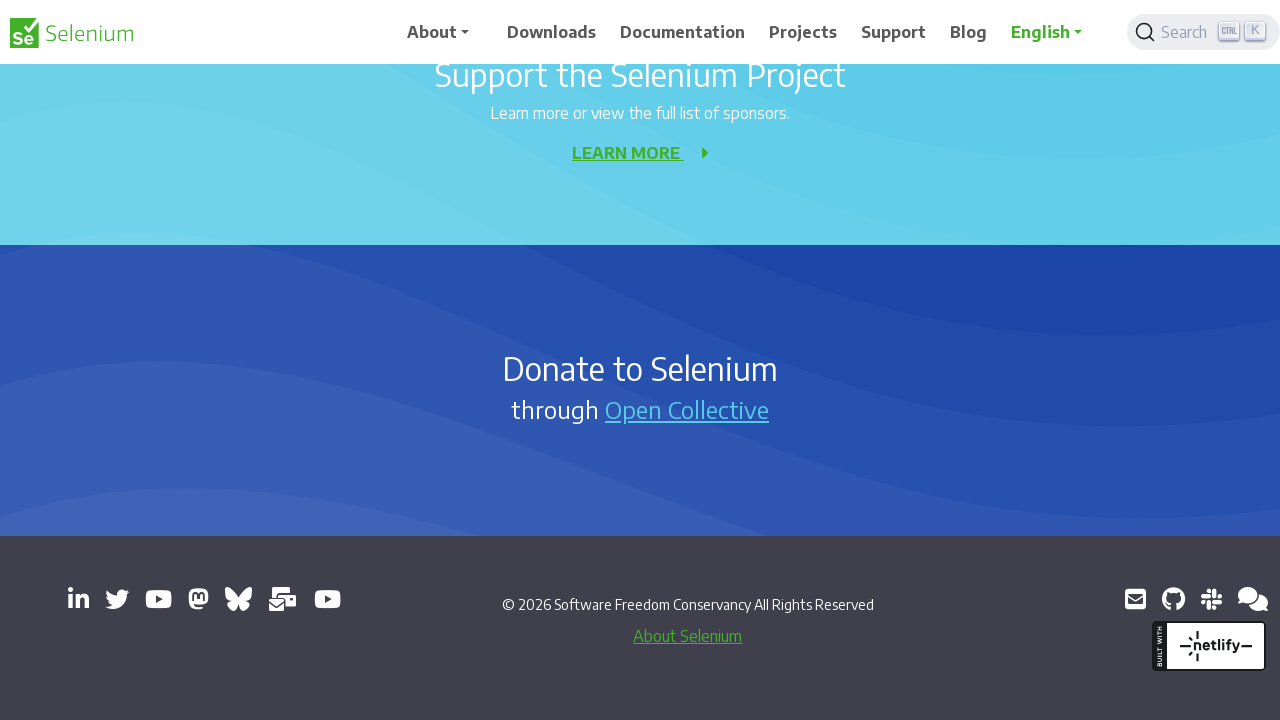

Clicked link 3 of 14 that opens in new tab/window at (78, 599) on a[target='_blank'] >> nth=2
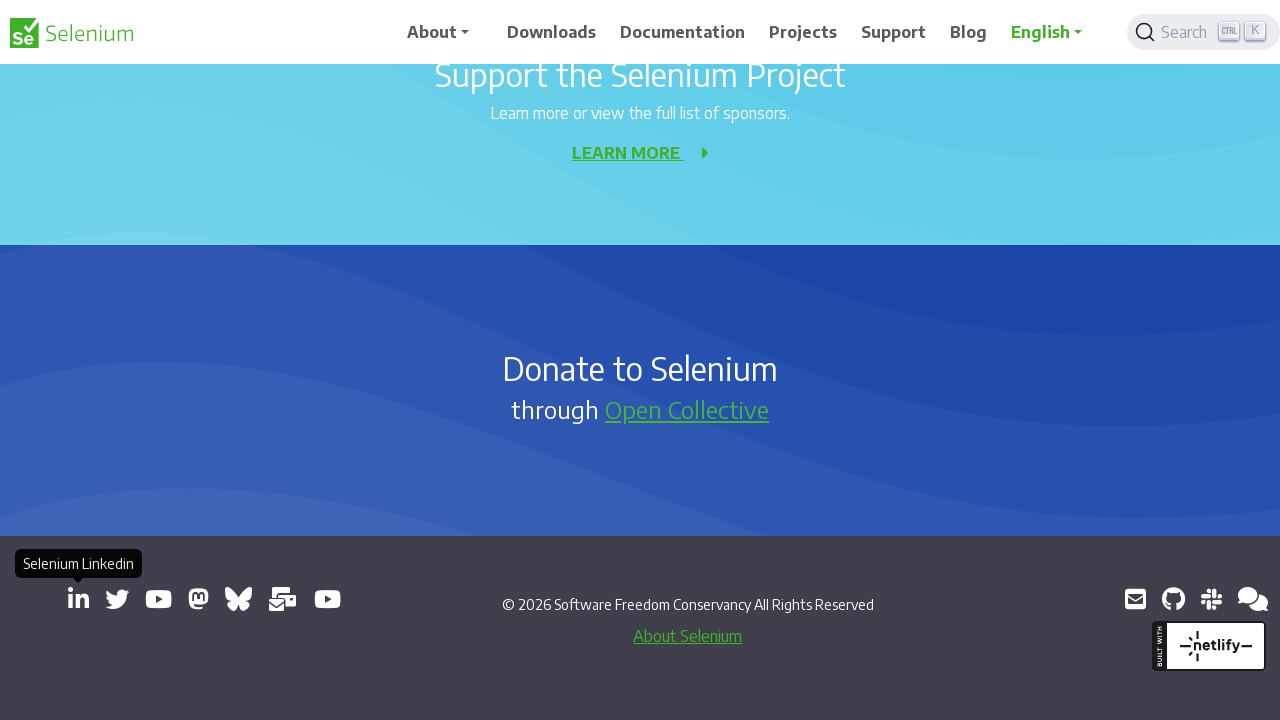

Clicked link 4 of 14 that opens in new tab/window at (117, 599) on a[target='_blank'] >> nth=3
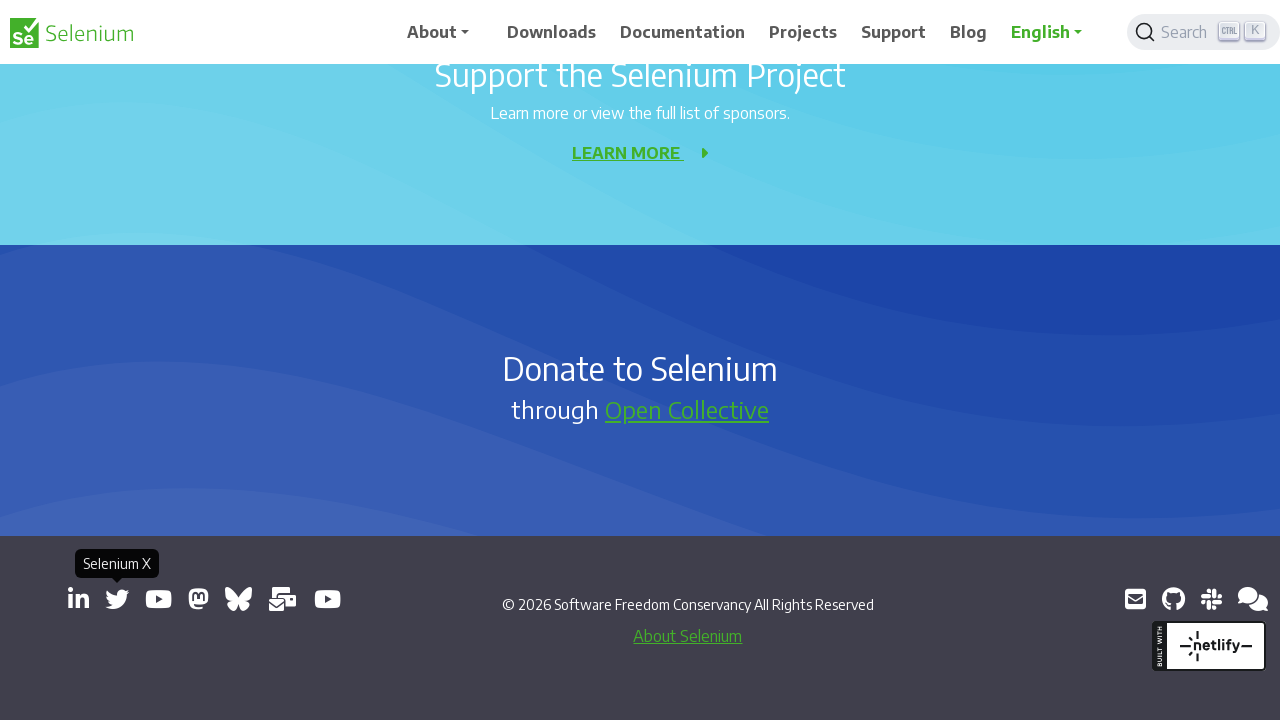

Clicked link 5 of 14 that opens in new tab/window at (158, 599) on a[target='_blank'] >> nth=4
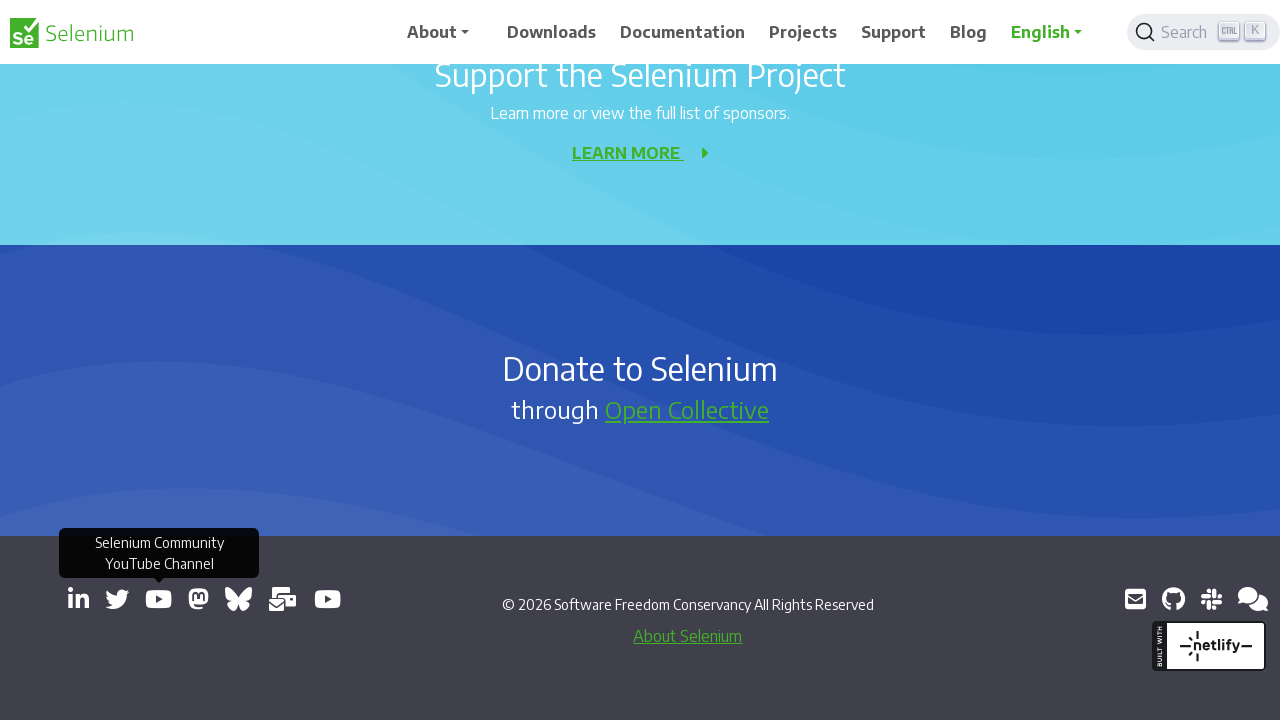

Clicked link 6 of 14 that opens in new tab/window at (198, 599) on a[target='_blank'] >> nth=5
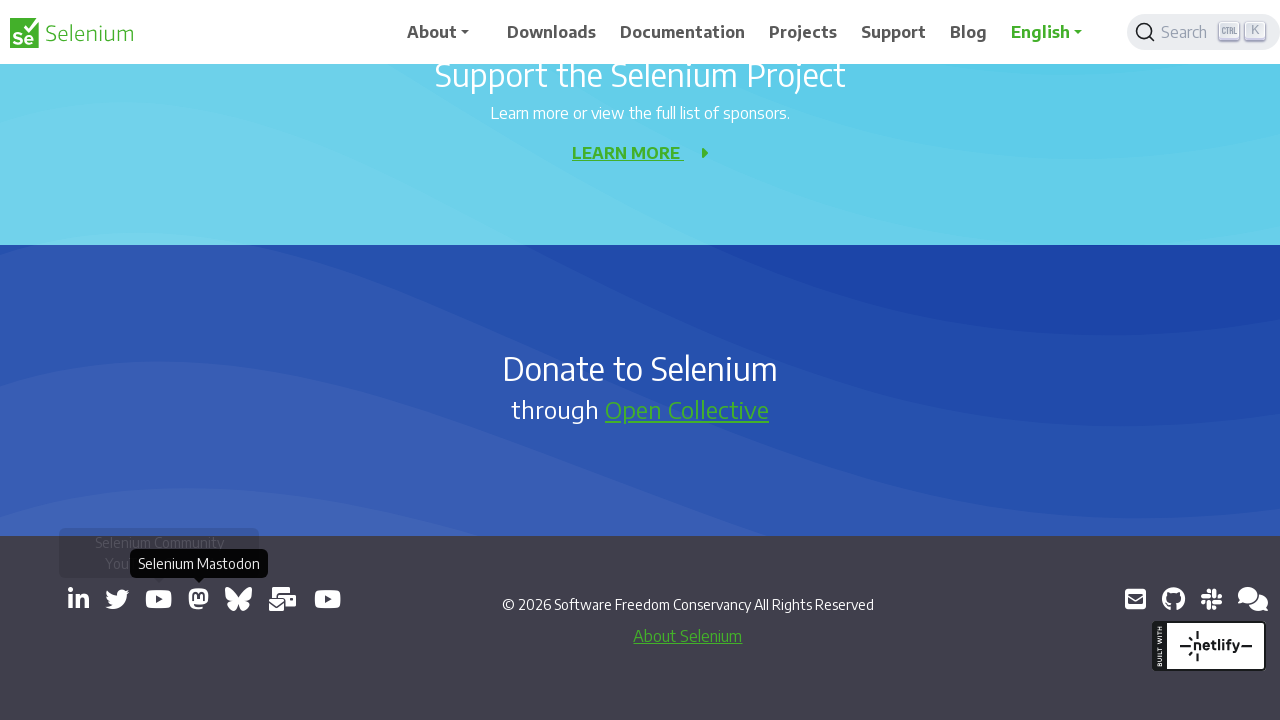

Clicked link 7 of 14 that opens in new tab/window at (238, 599) on a[target='_blank'] >> nth=6
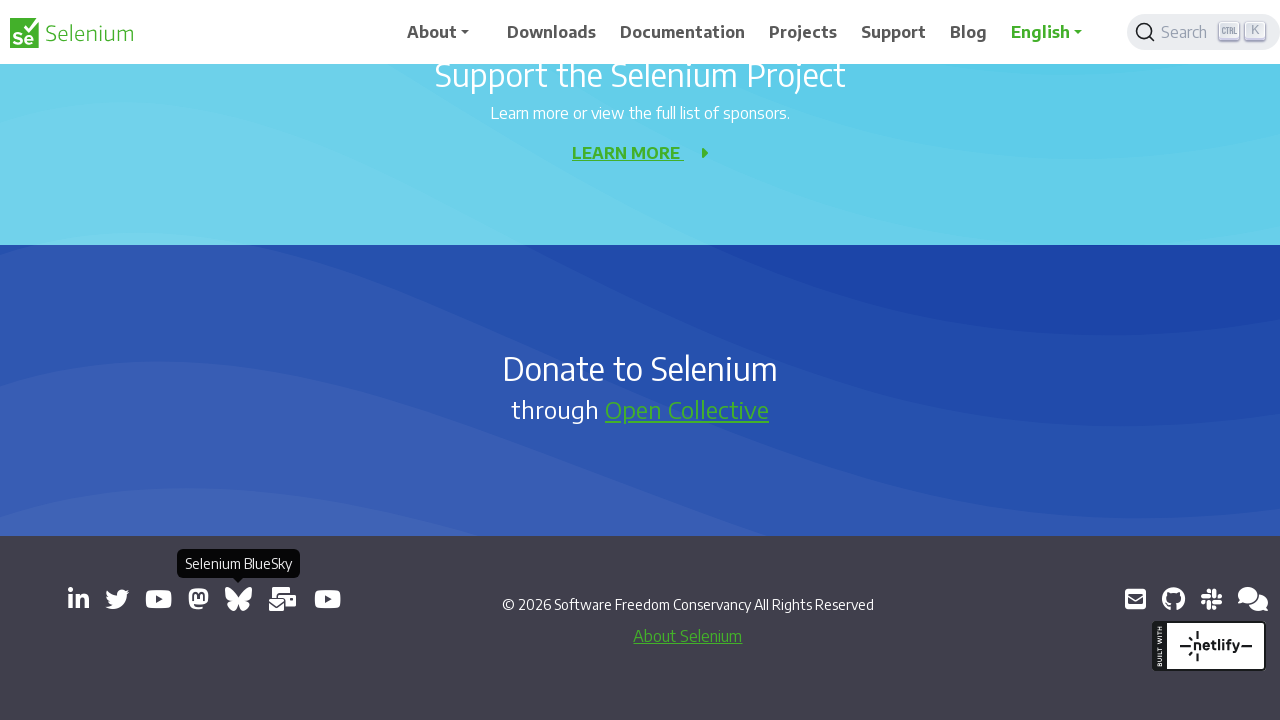

Clicked link 8 of 14 that opens in new tab/window at (283, 599) on a[target='_blank'] >> nth=7
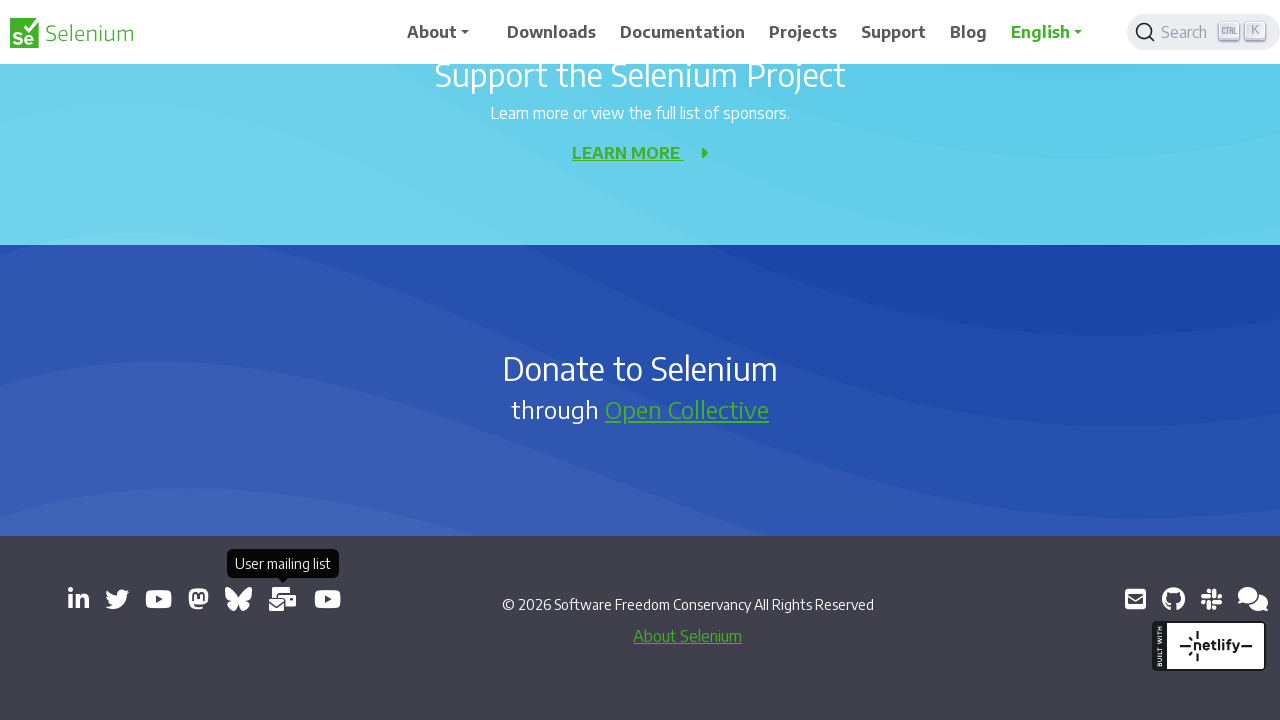

Clicked link 9 of 14 that opens in new tab/window at (328, 599) on a[target='_blank'] >> nth=8
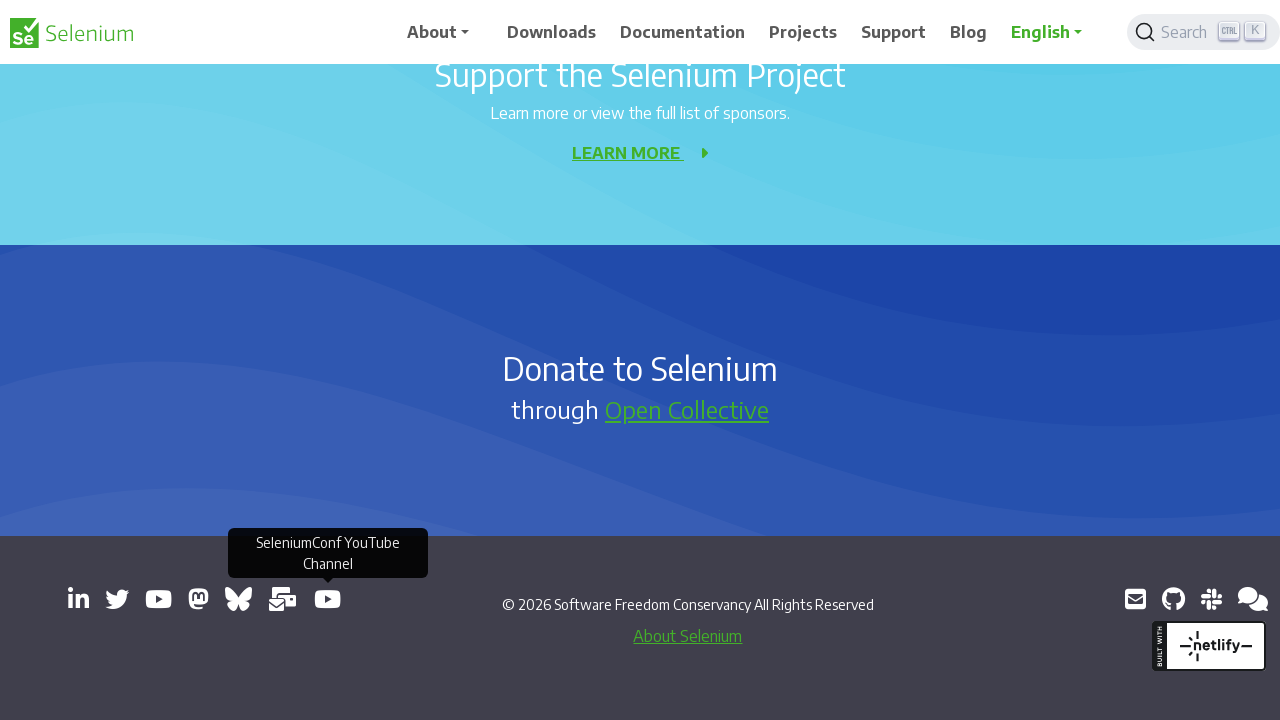

Clicked link 10 of 14 that opens in new tab/window at (1135, 599) on a[target='_blank'] >> nth=9
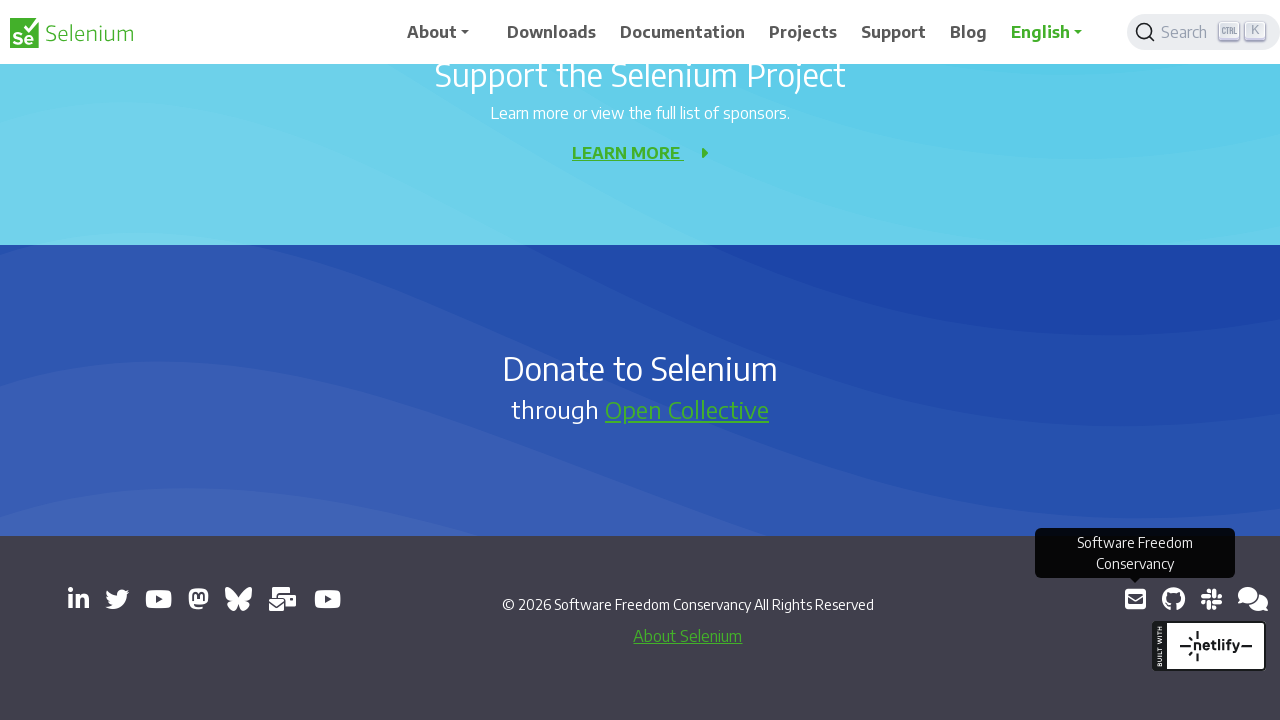

Clicked link 11 of 14 that opens in new tab/window at (1173, 599) on a[target='_blank'] >> nth=10
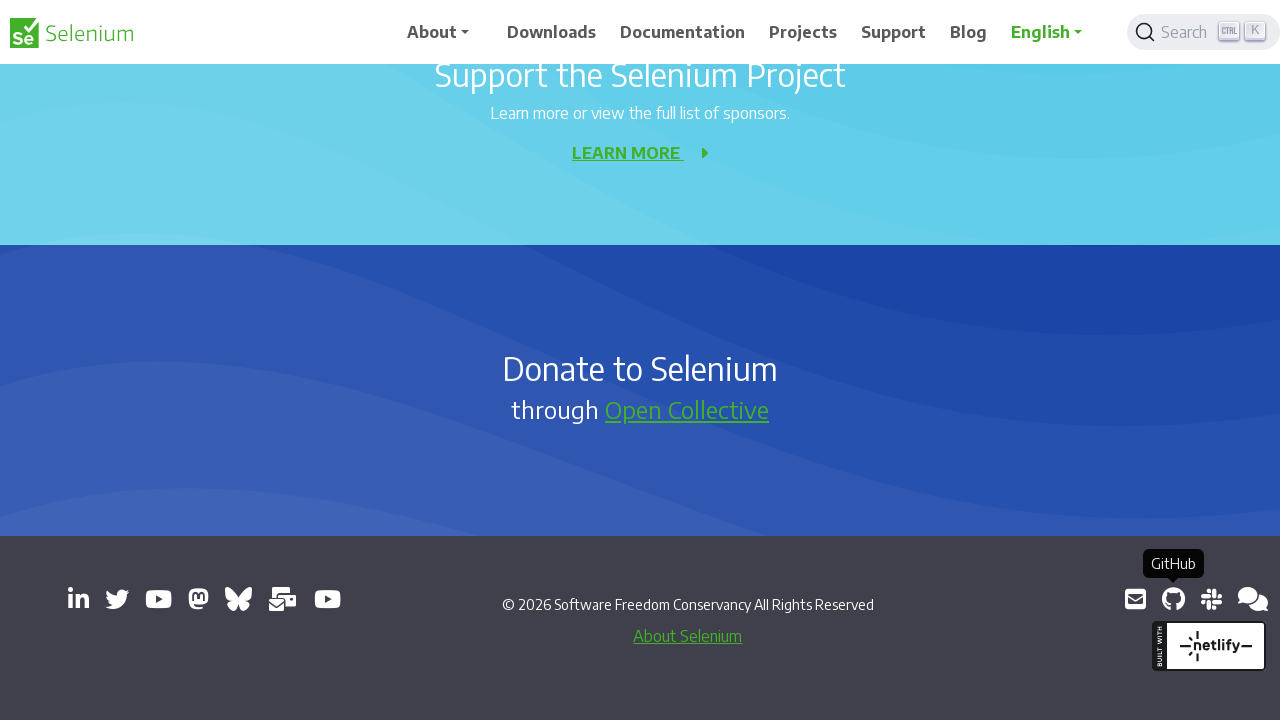

Clicked link 12 of 14 that opens in new tab/window at (1211, 599) on a[target='_blank'] >> nth=11
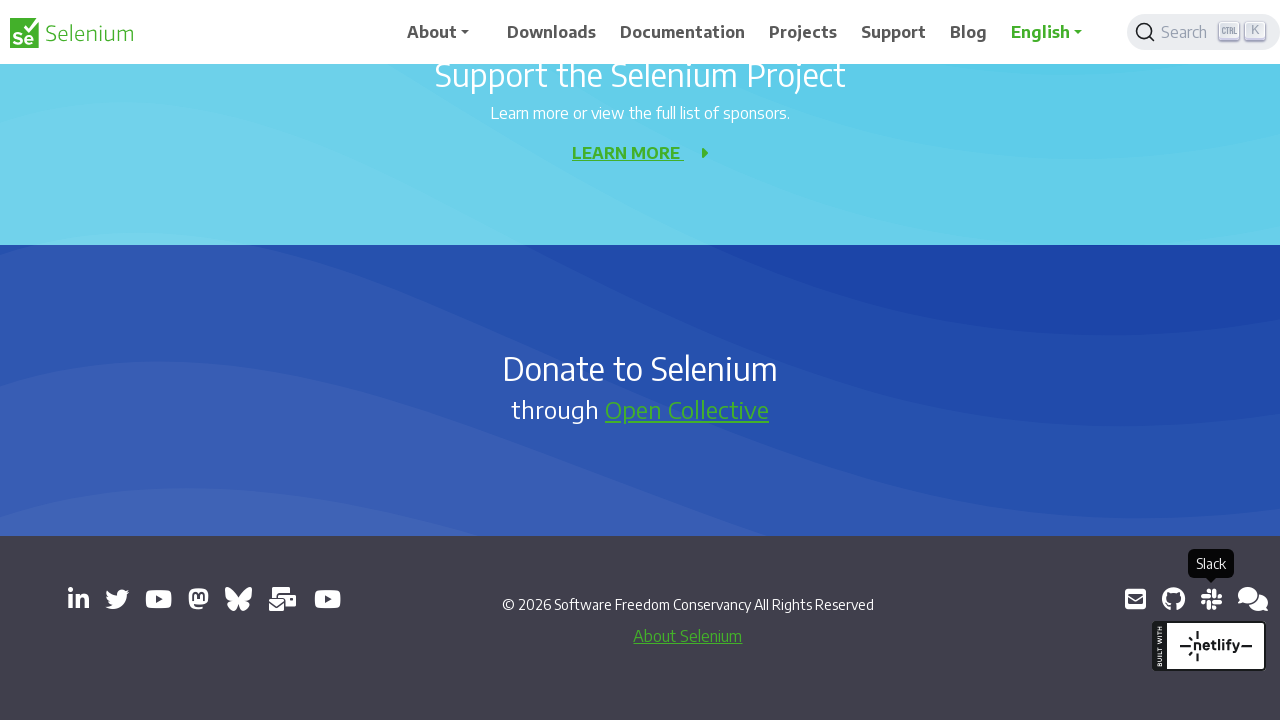

Clicked link 13 of 14 that opens in new tab/window at (1253, 599) on a[target='_blank'] >> nth=12
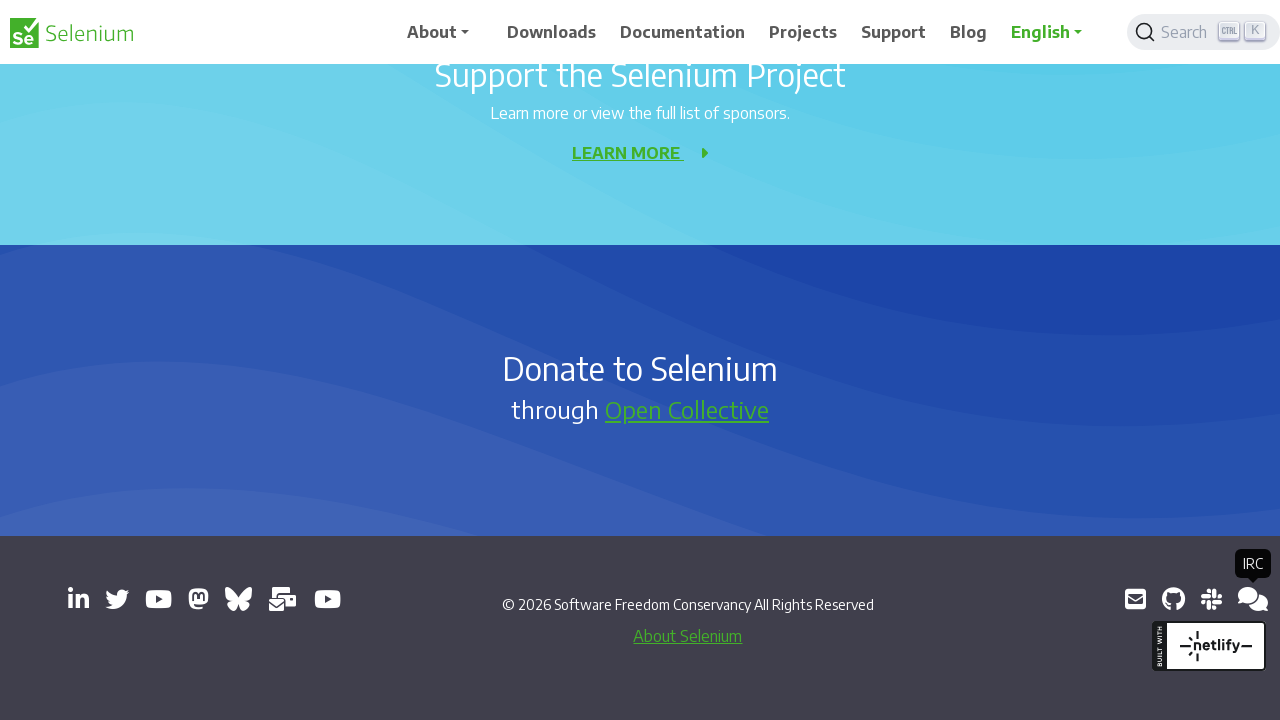

Clicked link 14 of 14 that opens in new tab/window at (1248, 599) on a[target='_blank'] >> nth=13
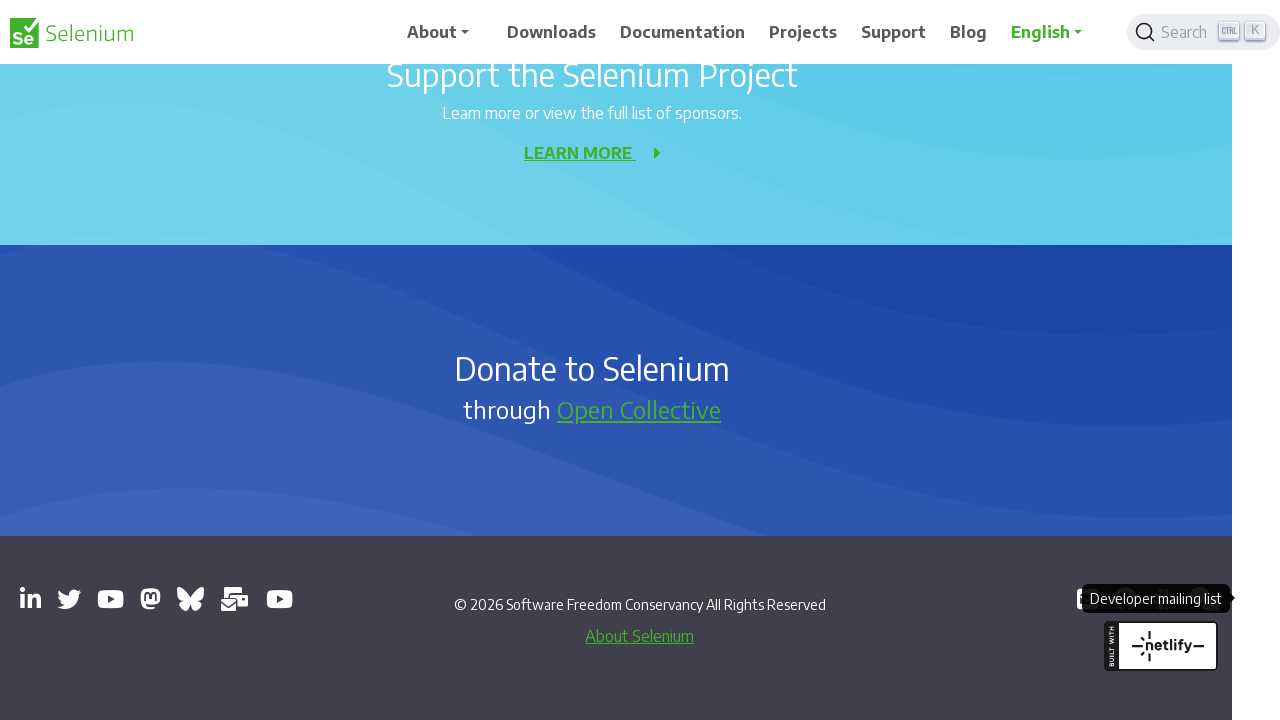

Retrieved all pages from context after opening new tabs/windows
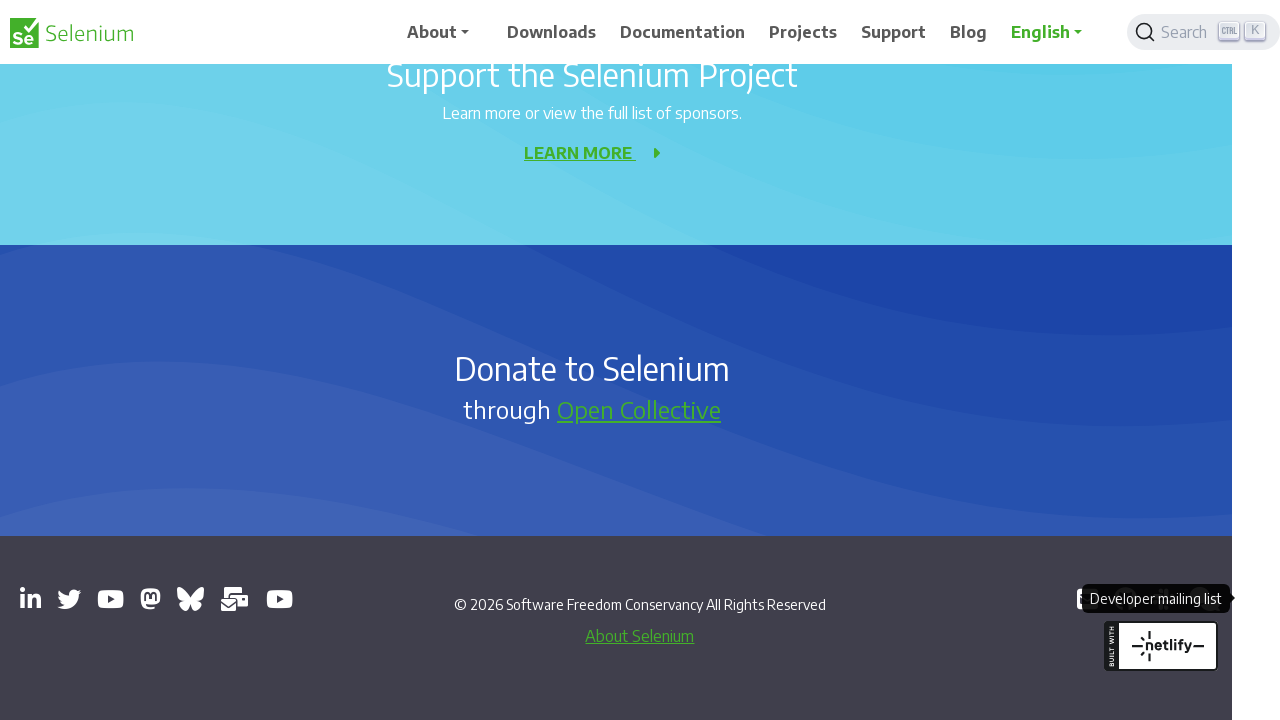

Logged total number of pages opened: 14
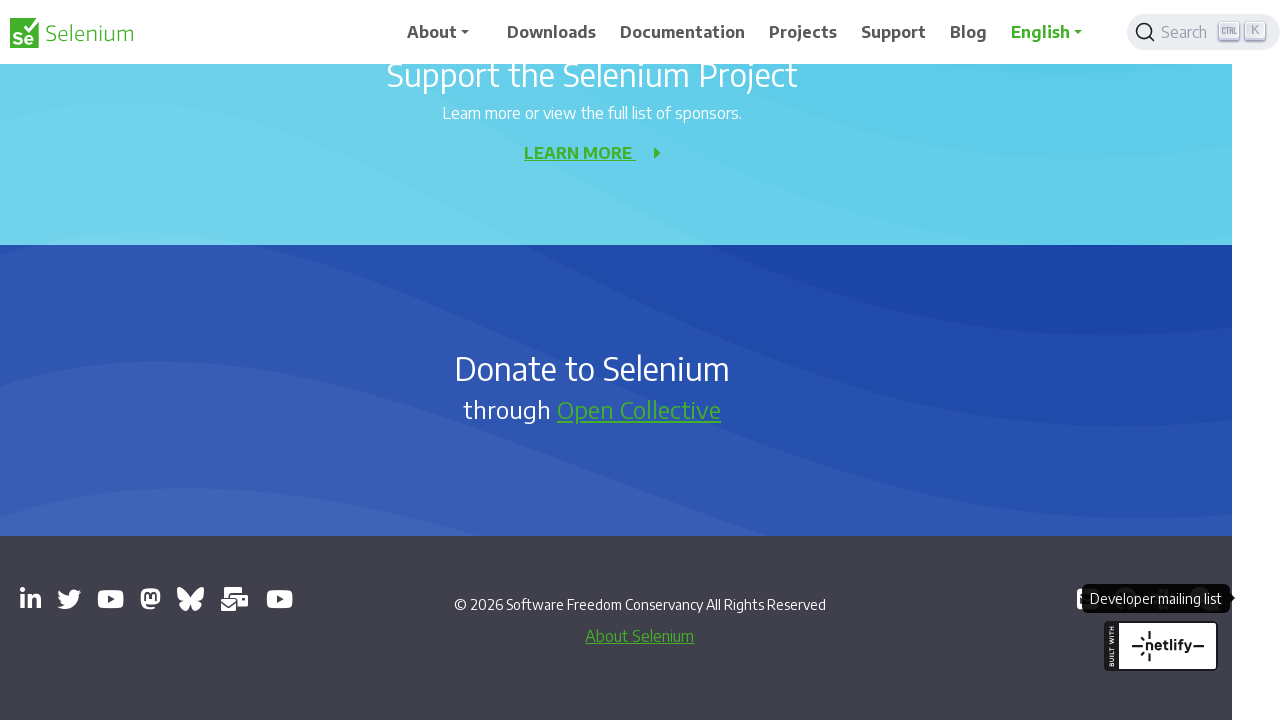

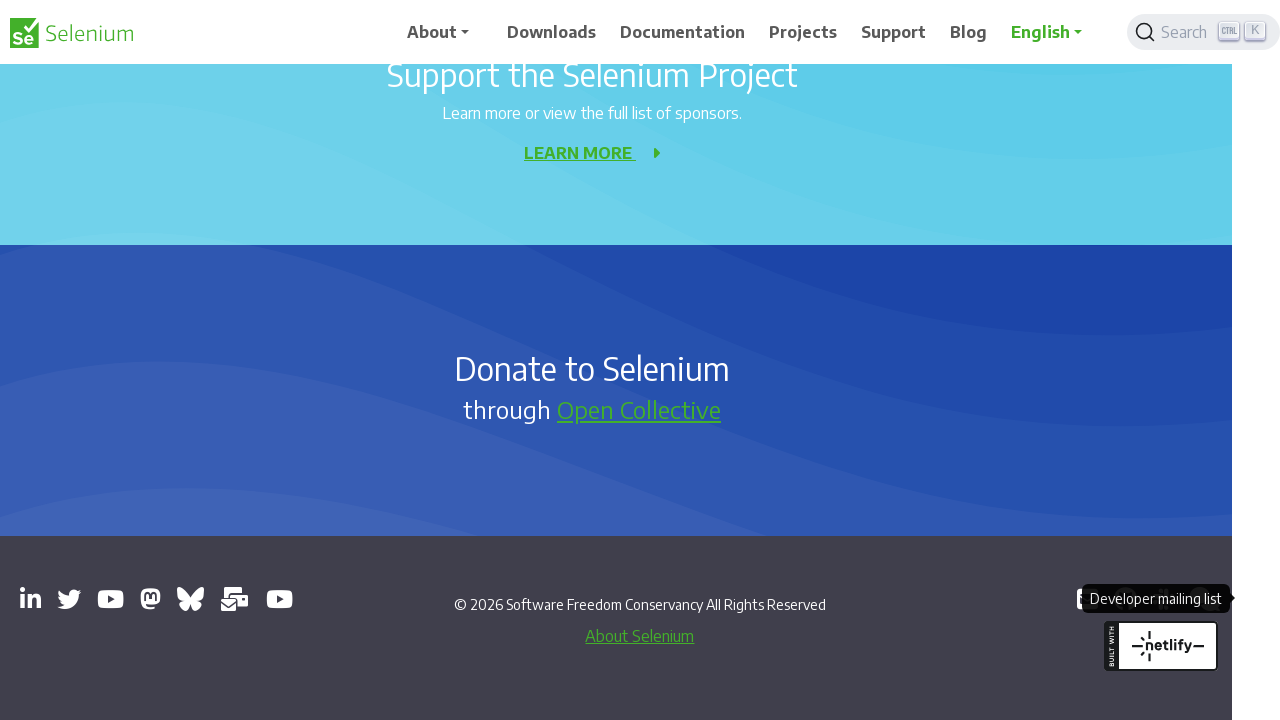